Tests opening a new browser tab by clicking a button and reading the heading text from the new tab

Starting URL: https://demoqa.com/browser-windows

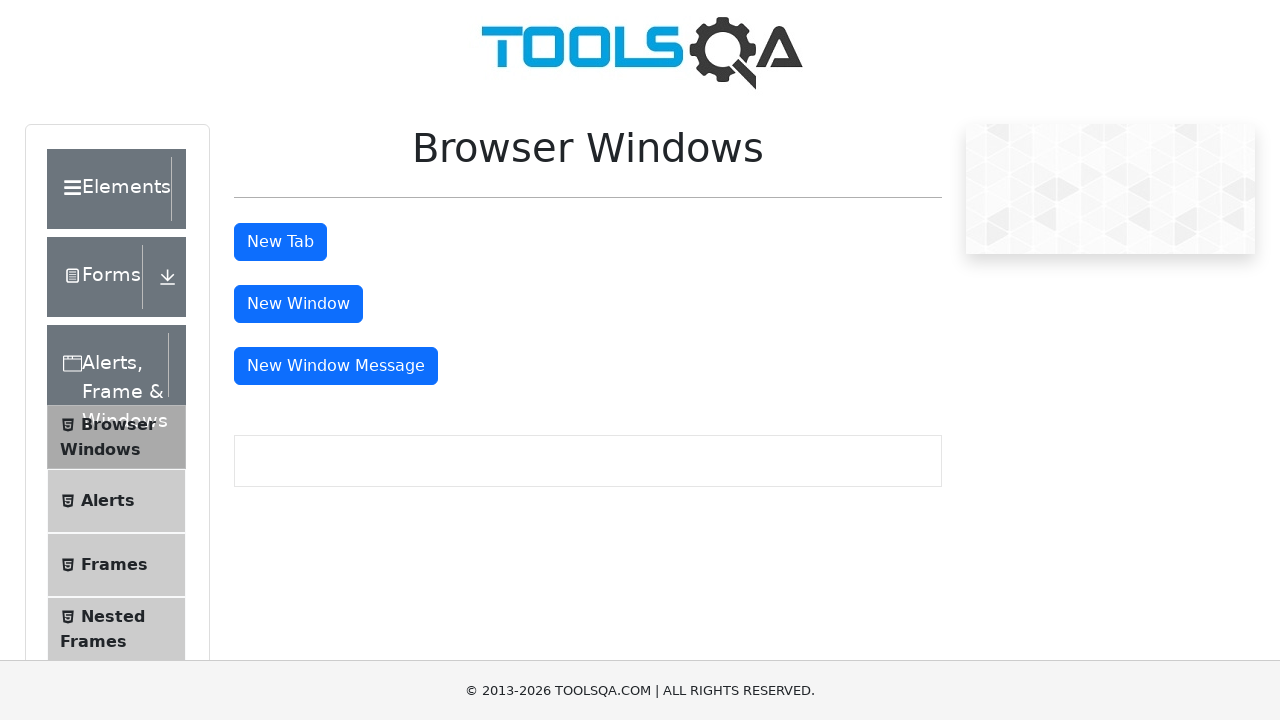

Clicked tab button to open new browser tab at (280, 242) on #tabButton
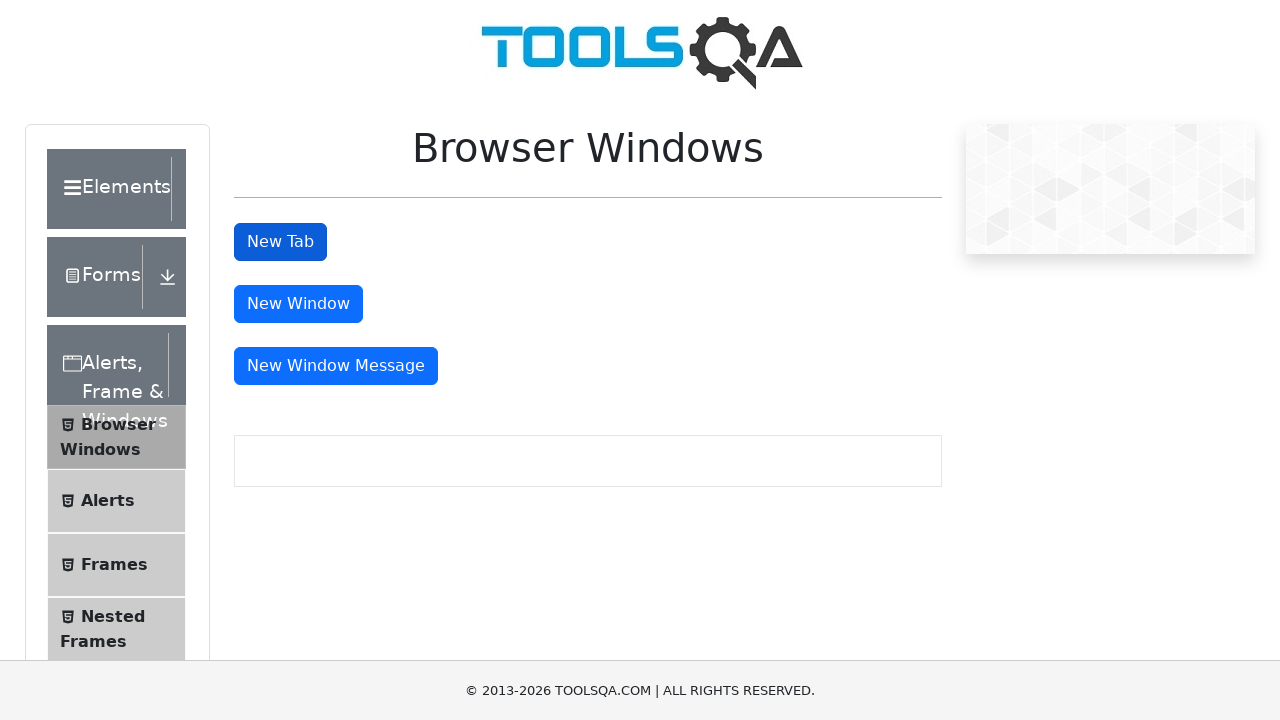

New tab opened and captured
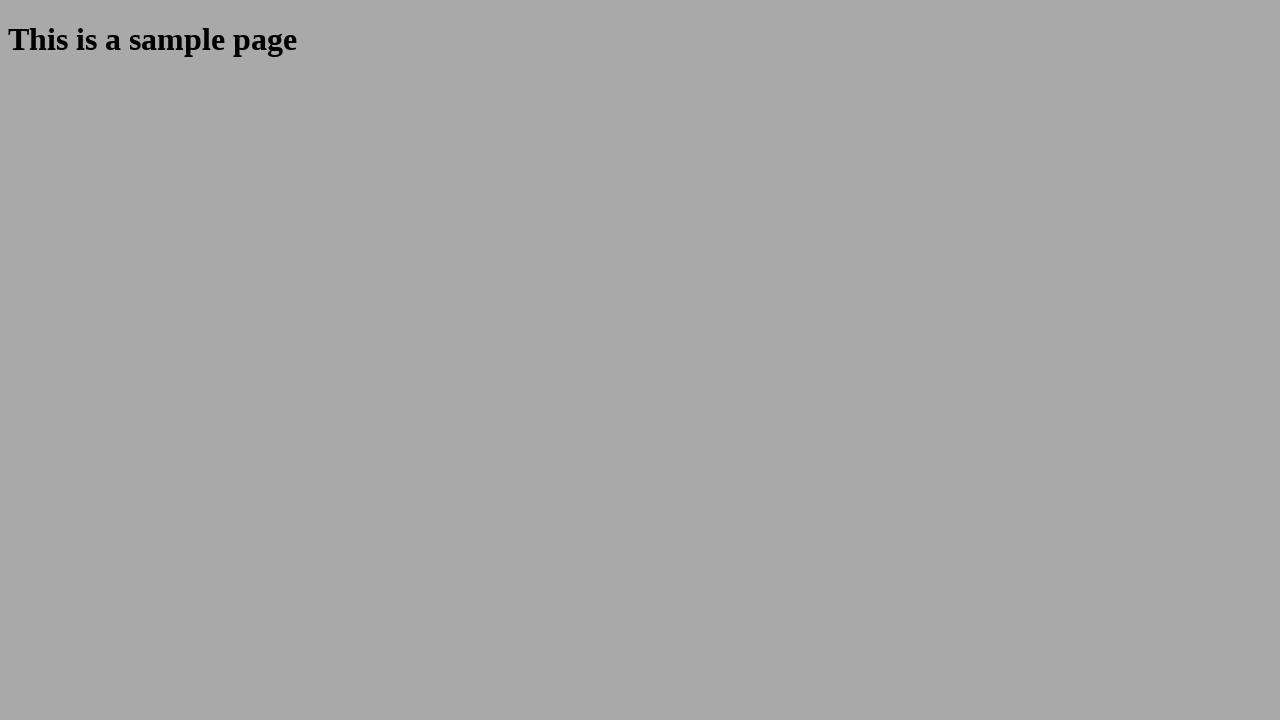

Waited for sample heading element to load on new tab
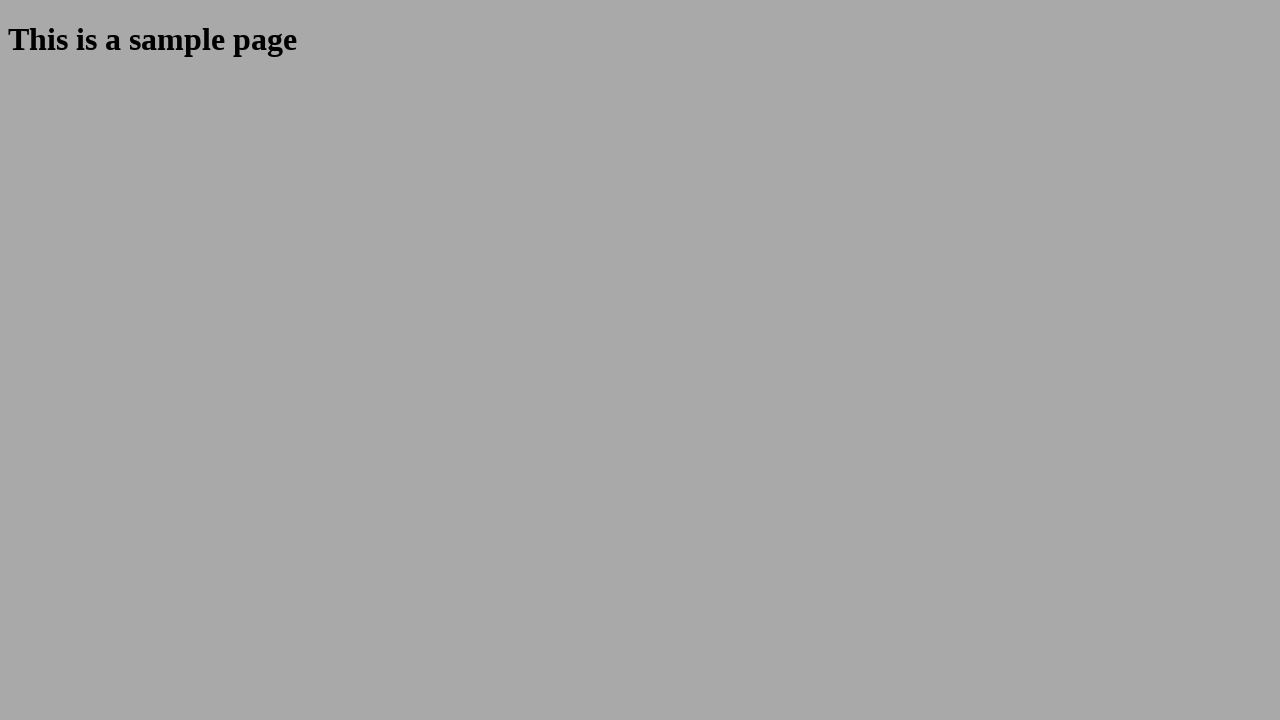

Read heading text from new tab: 'This is a sample page'
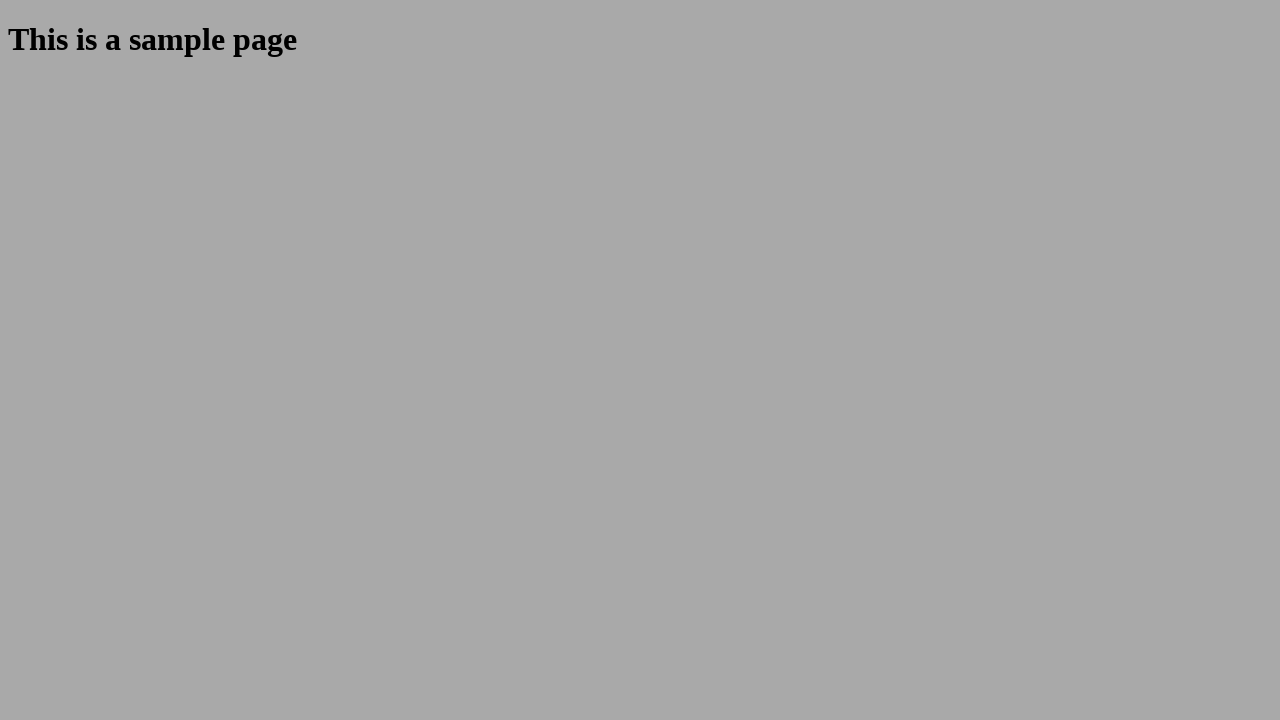

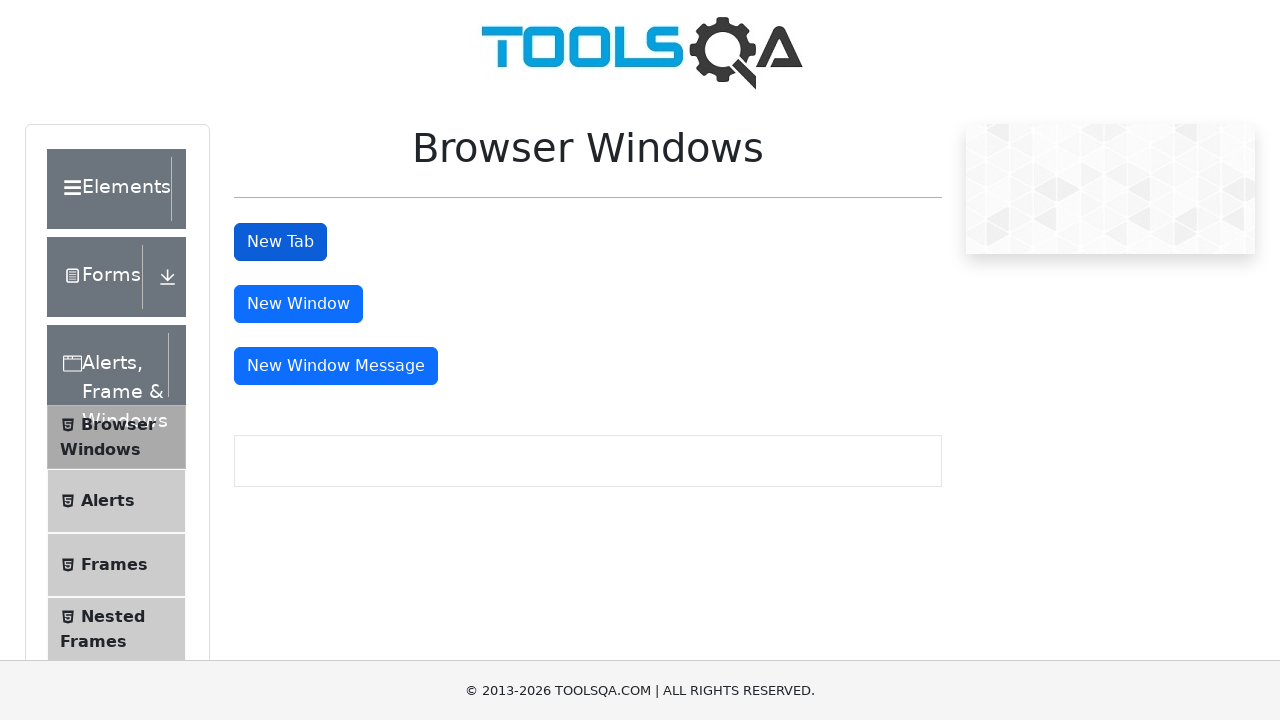